Tests page scrolling functionality and table interaction on an automation practice page. Scrolls the main window and a fixed table element, then verifies table data by comparing calculated sum of amounts with displayed total.

Starting URL: https://rahulshettyacademy.com/AutomationPractice/

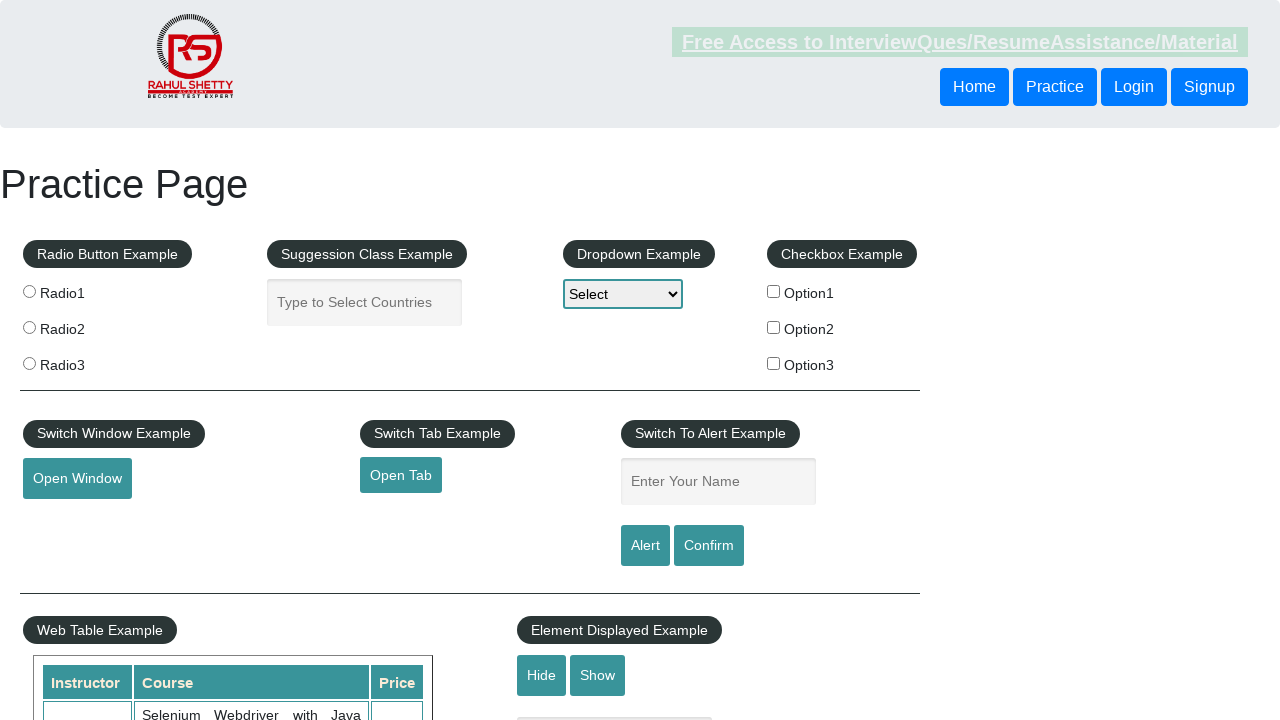

Scrolled main window down to position (5, 700)
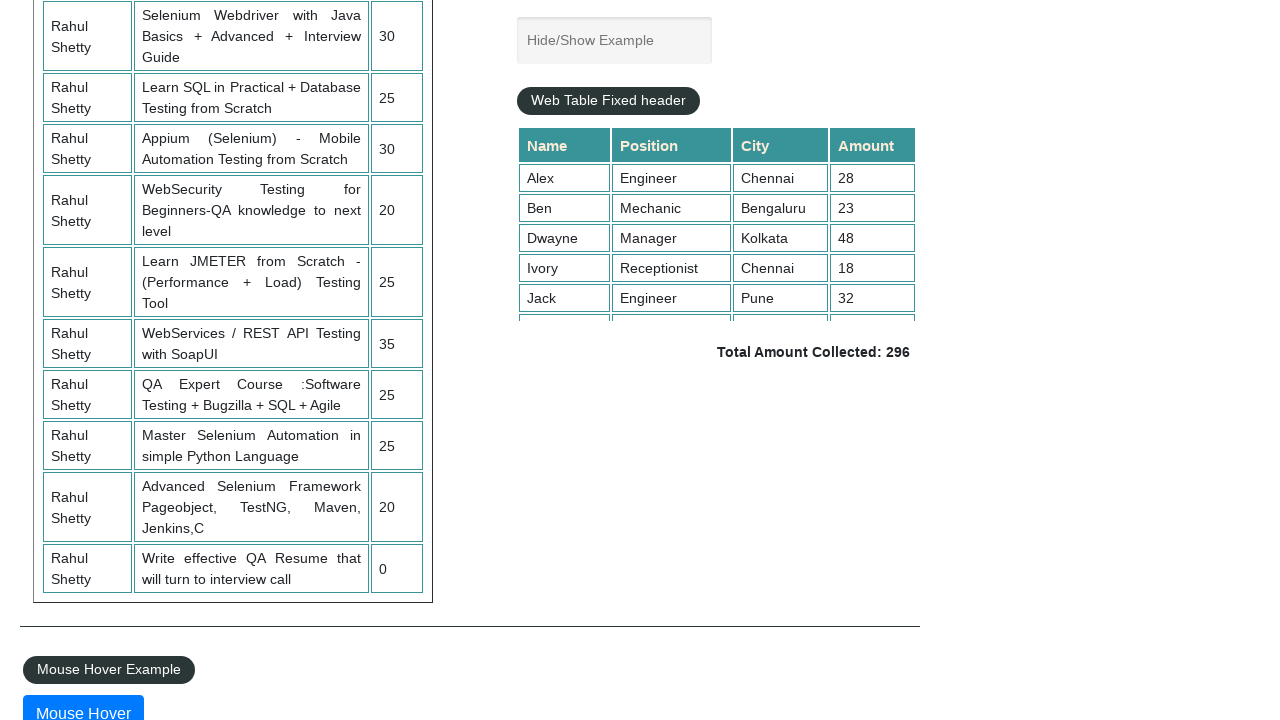

Waited 500ms for scroll animation to complete
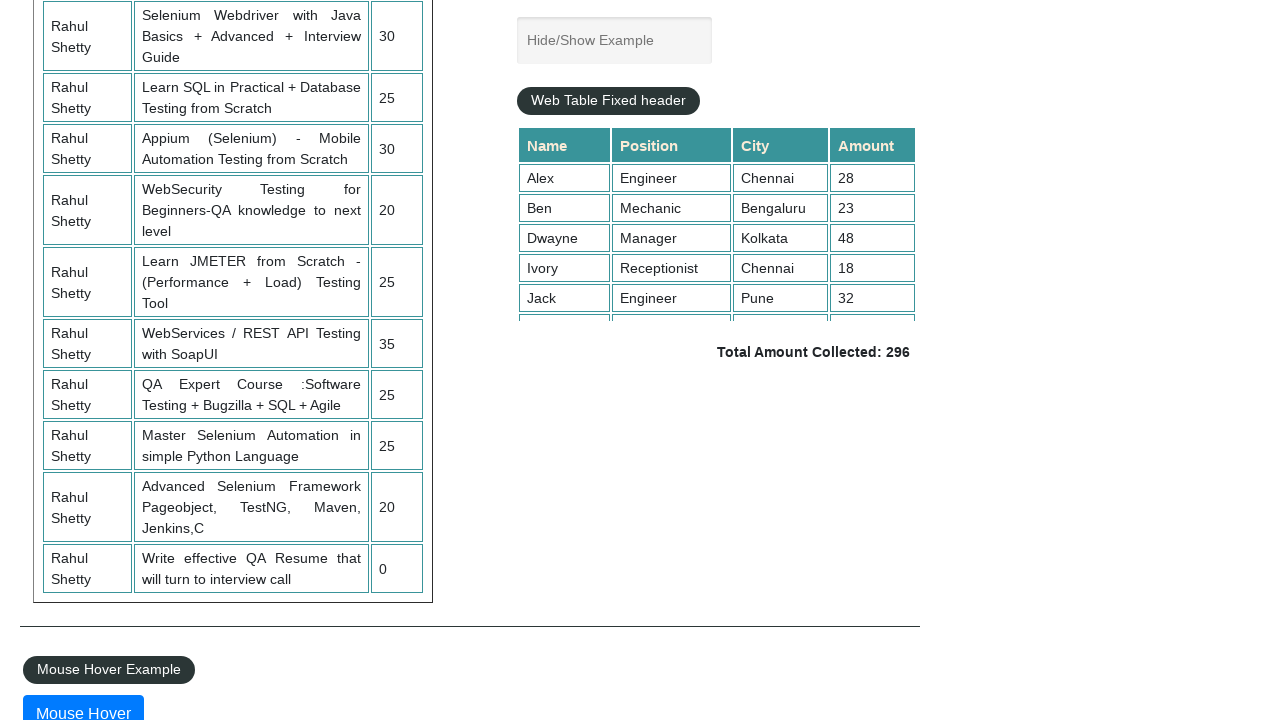

Scrolled fixed table container to position 5000
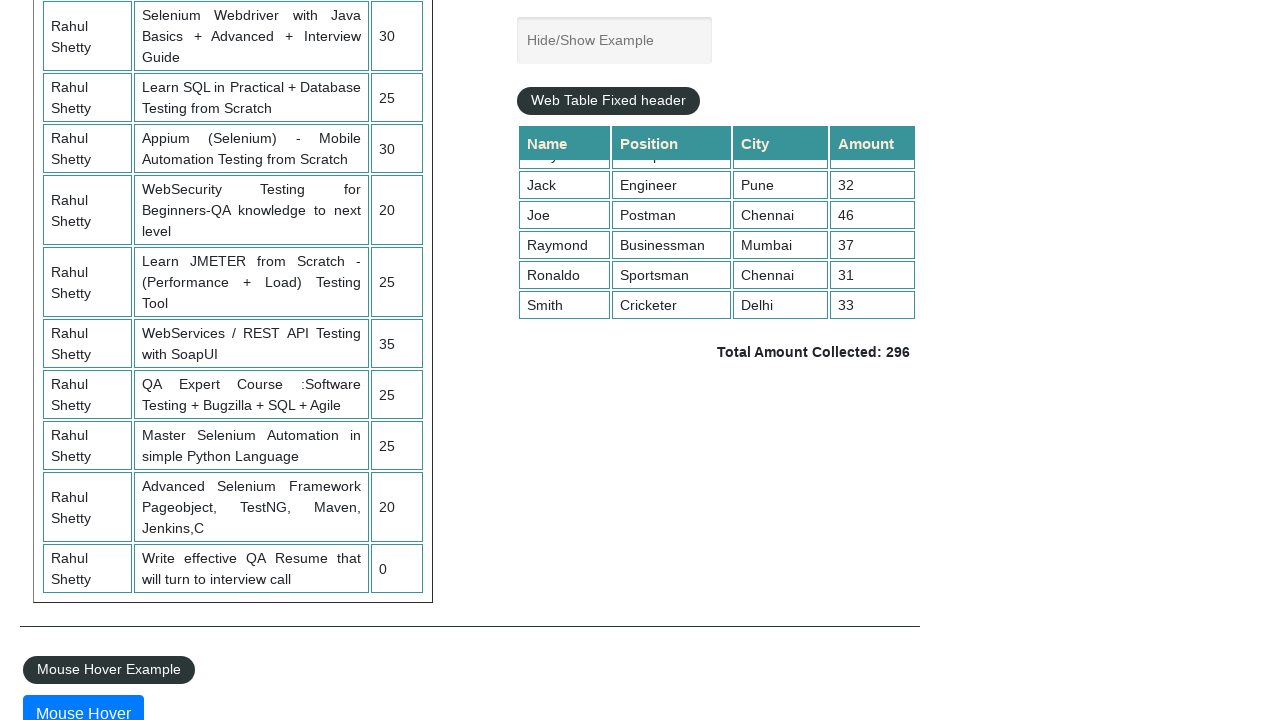

Table amount cells loaded and visible
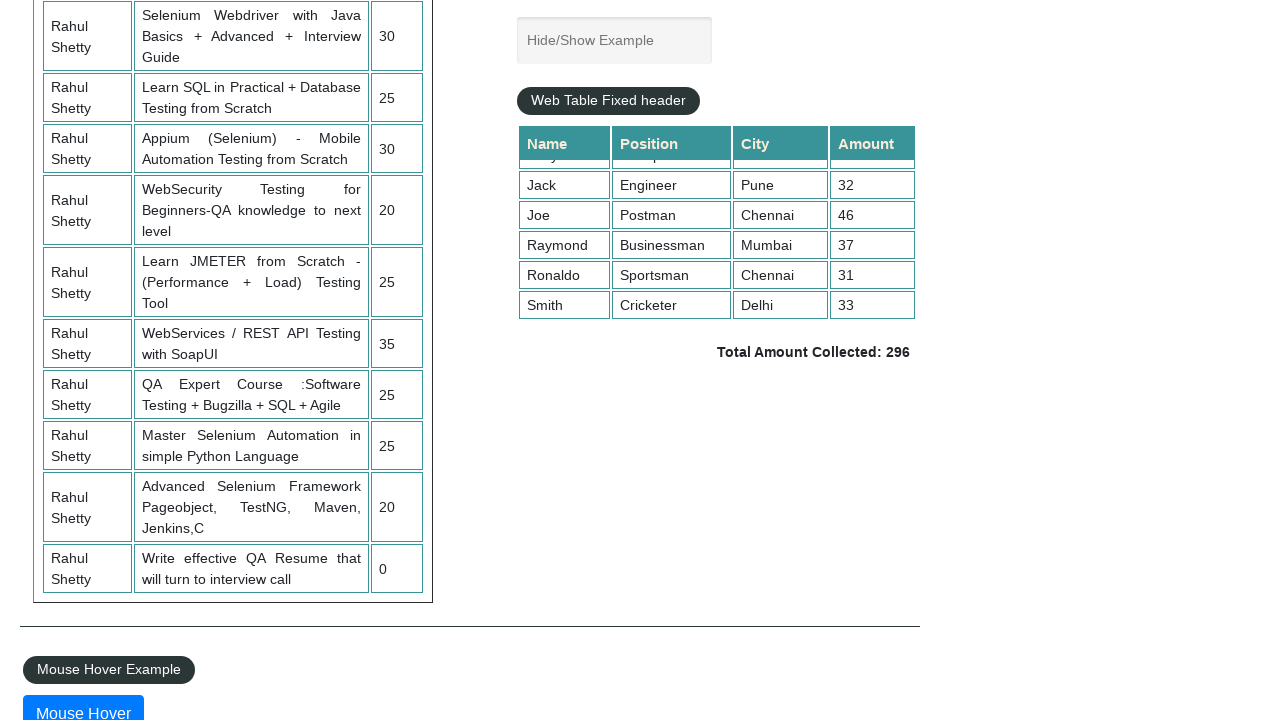

Retrieved all amount cells from scrollable table
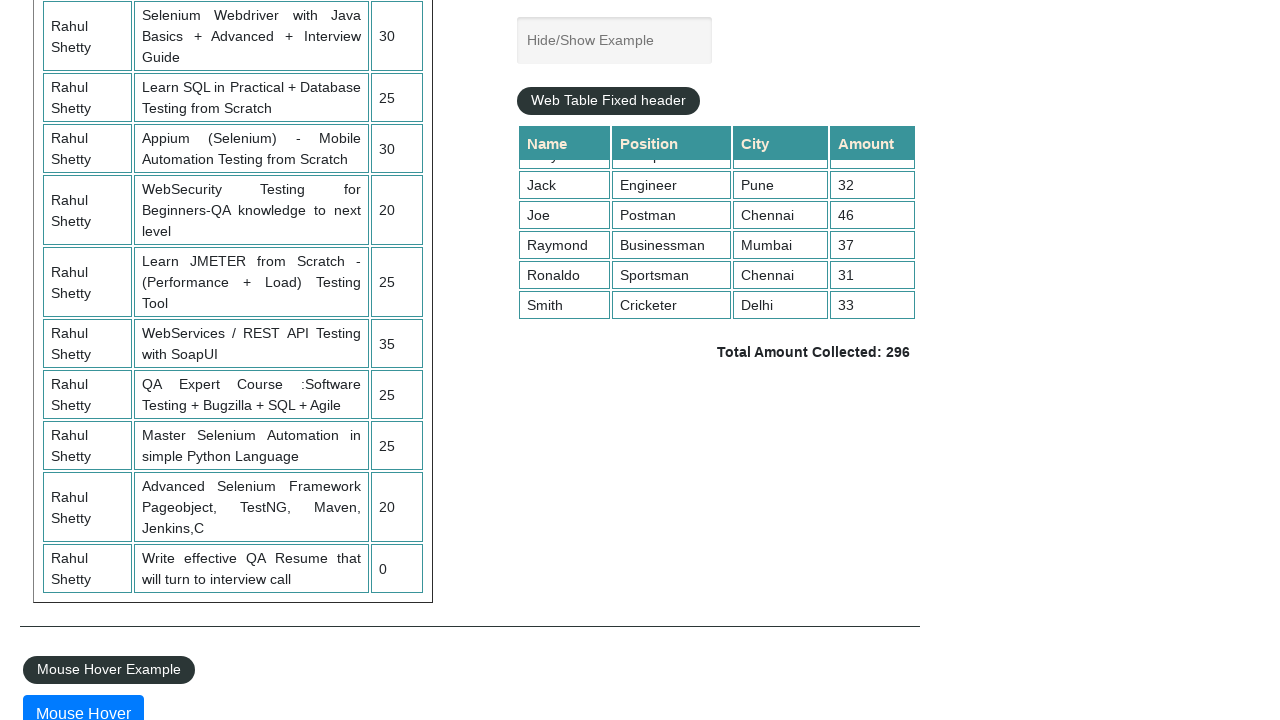

Calculated sum of table amounts: 296
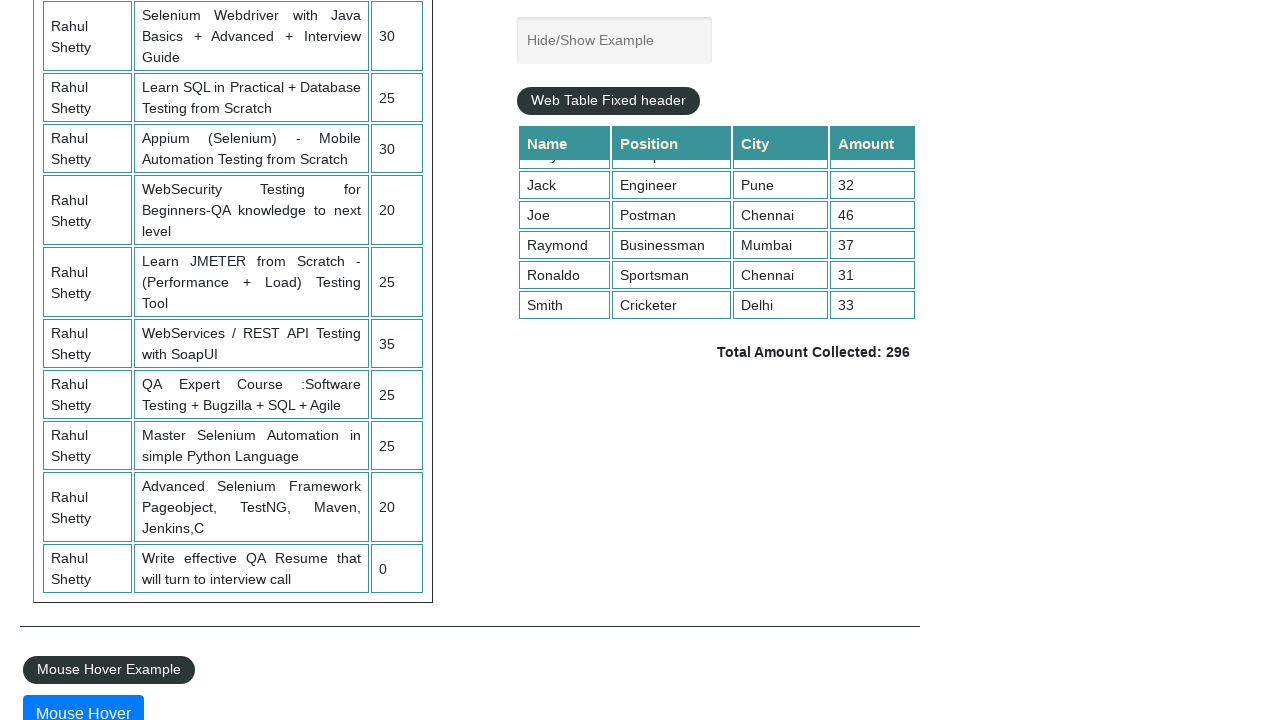

Retrieved displayed total amount text
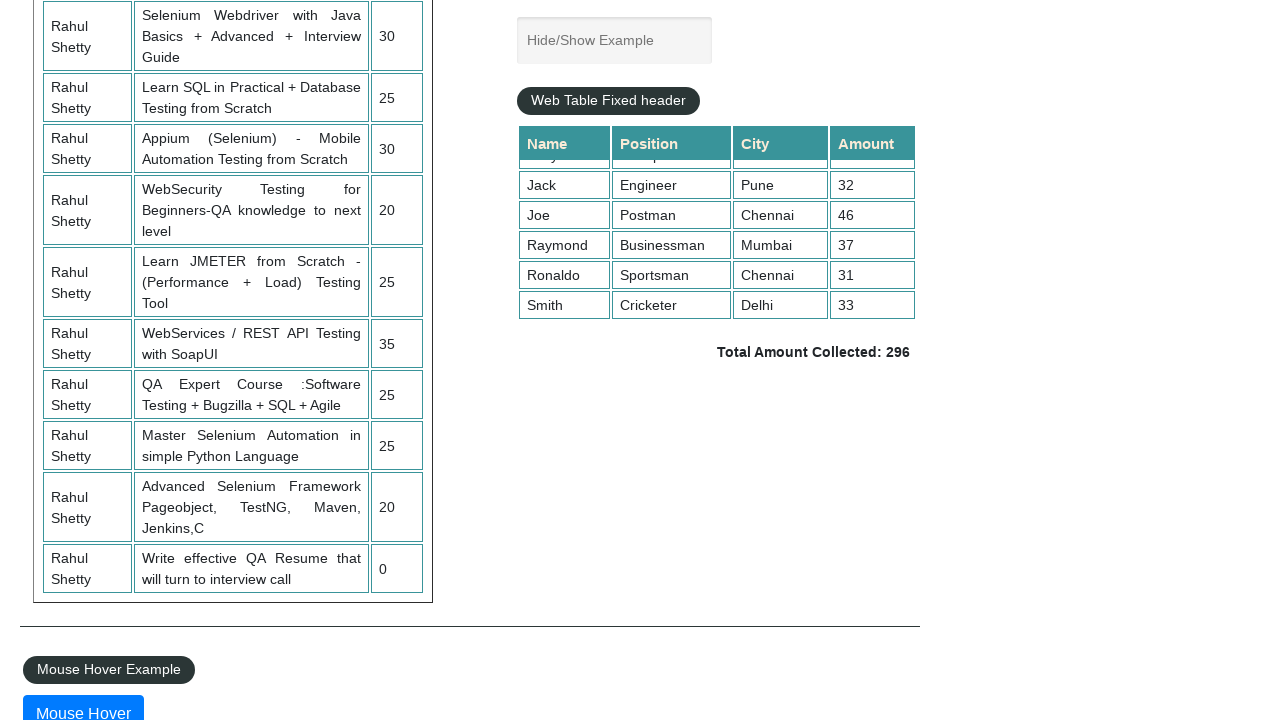

Parsed displayed total: 296
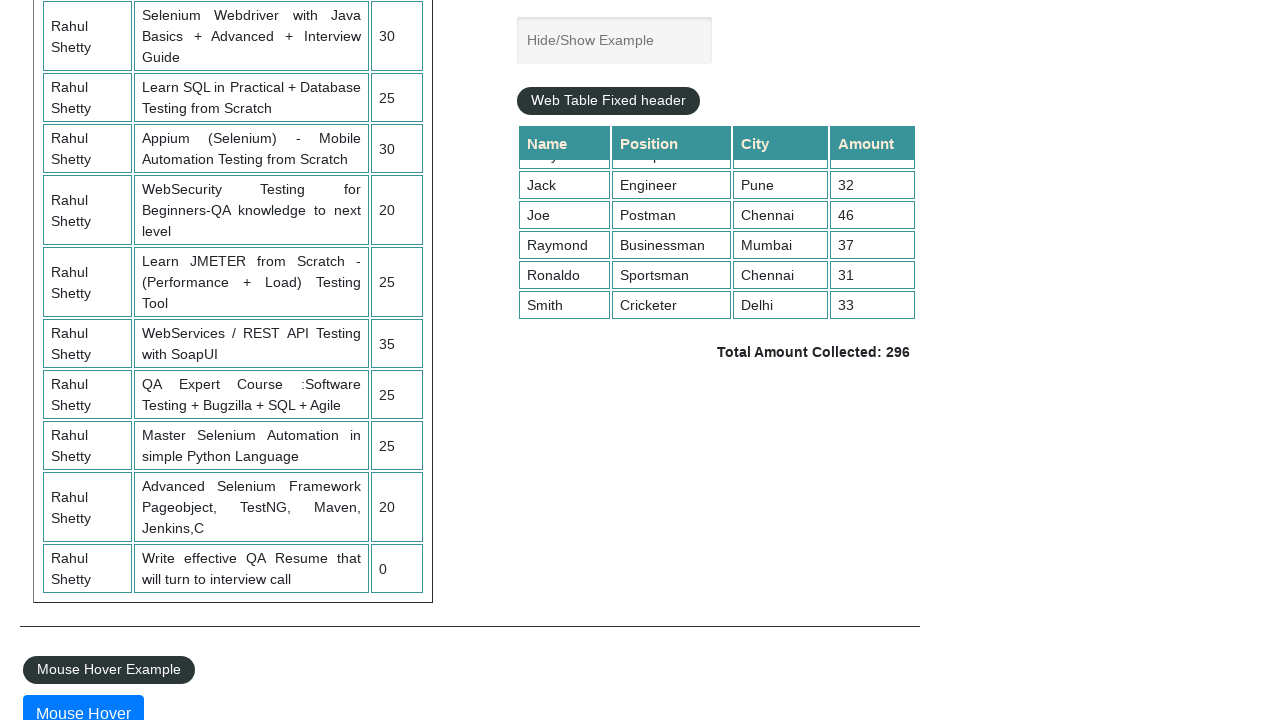

Verified calculated sum (296) matches displayed total (296)
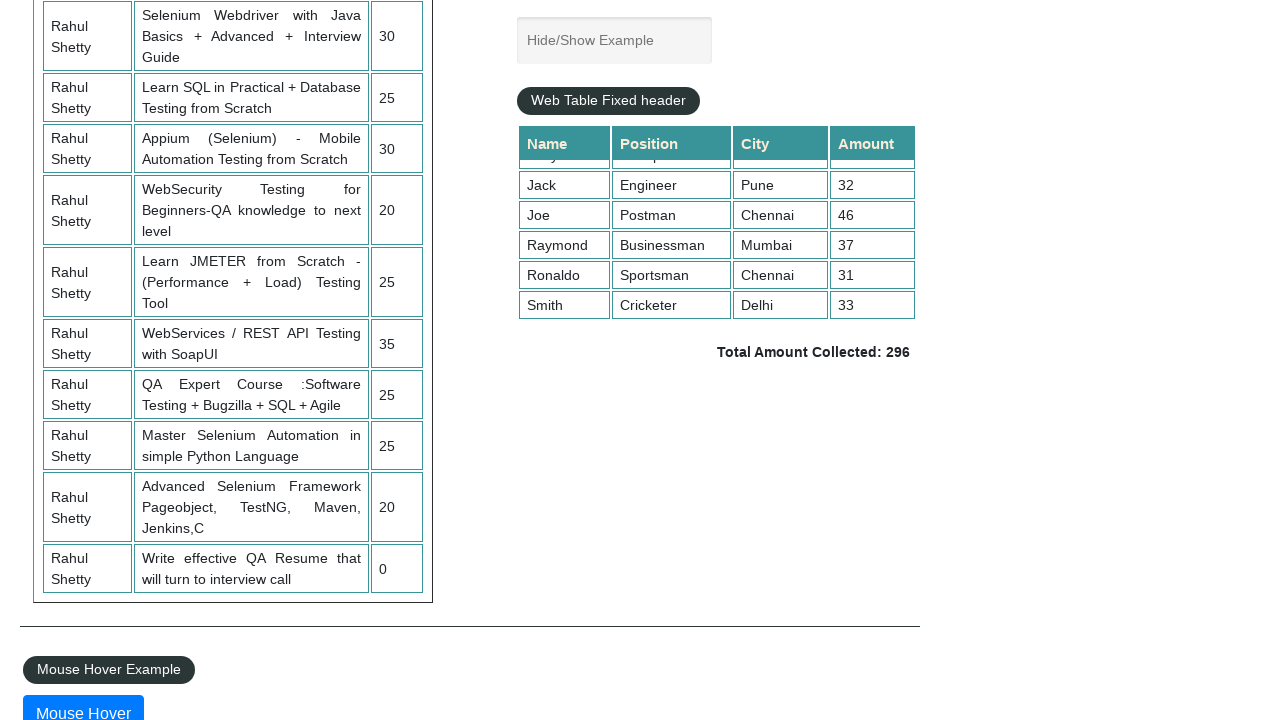

Second web table cells loaded and visible
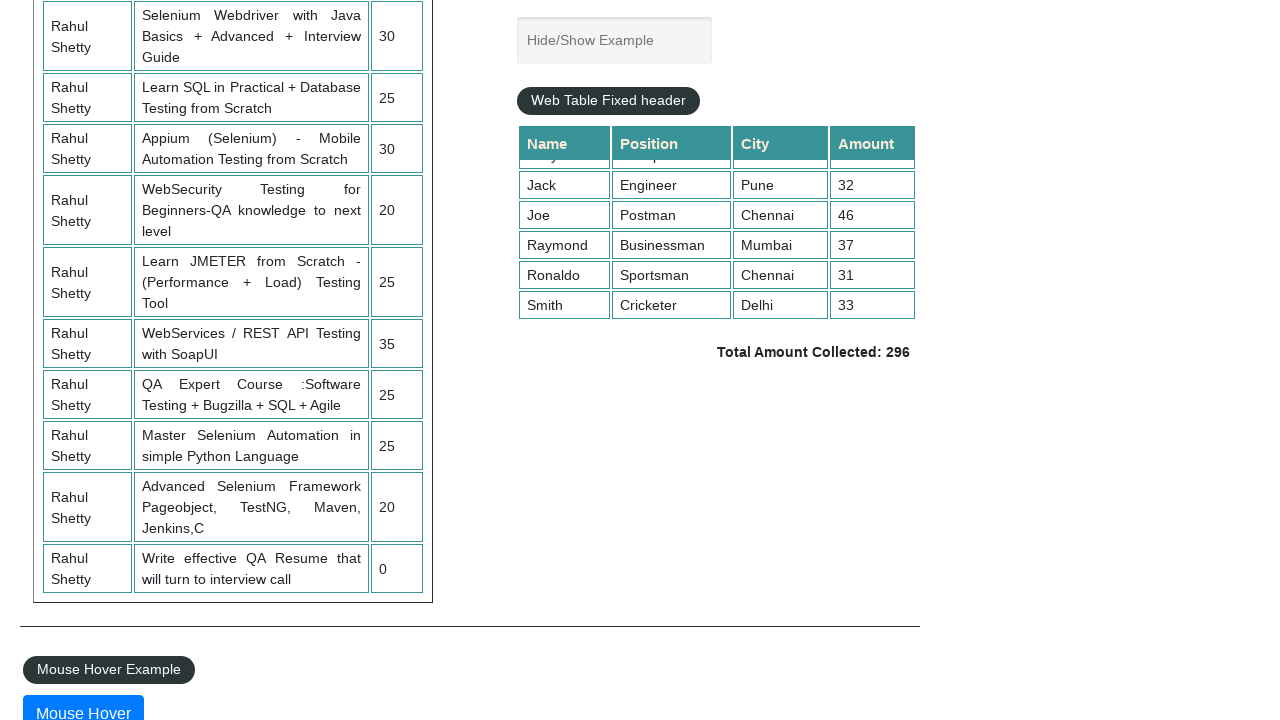

Retrieved all cells from second web table
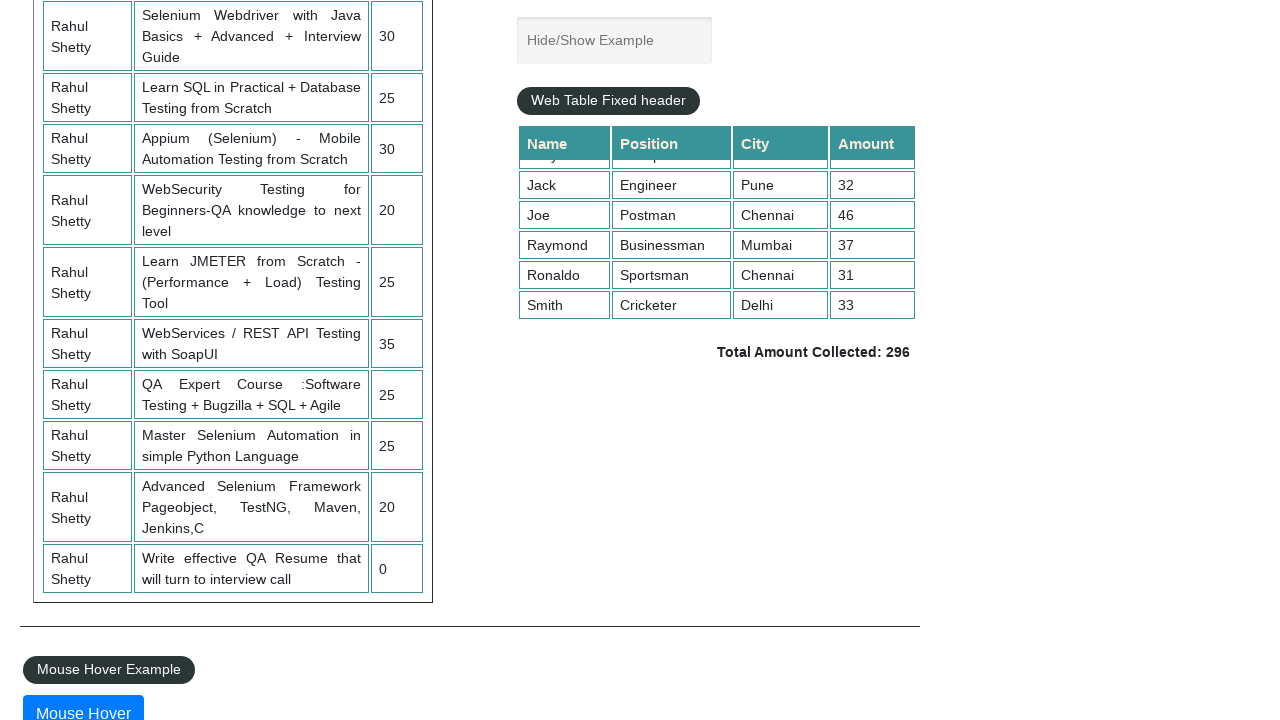

Calculated sum from second table: 235
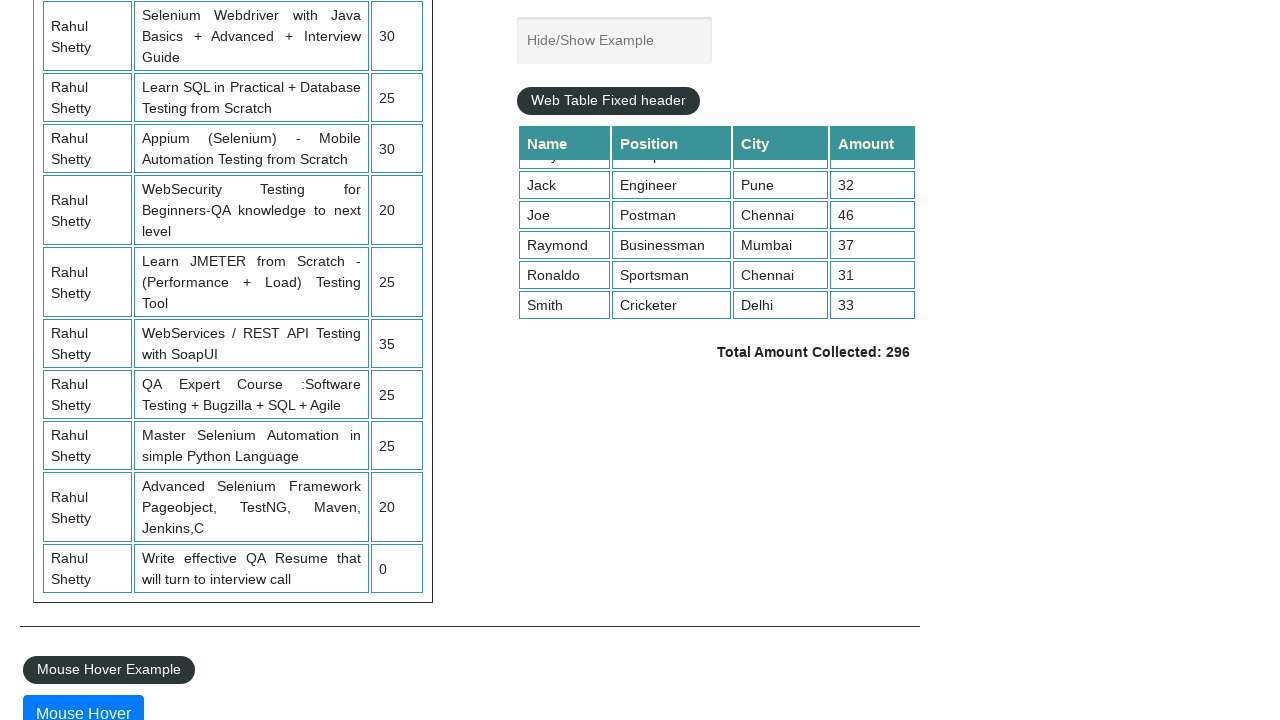

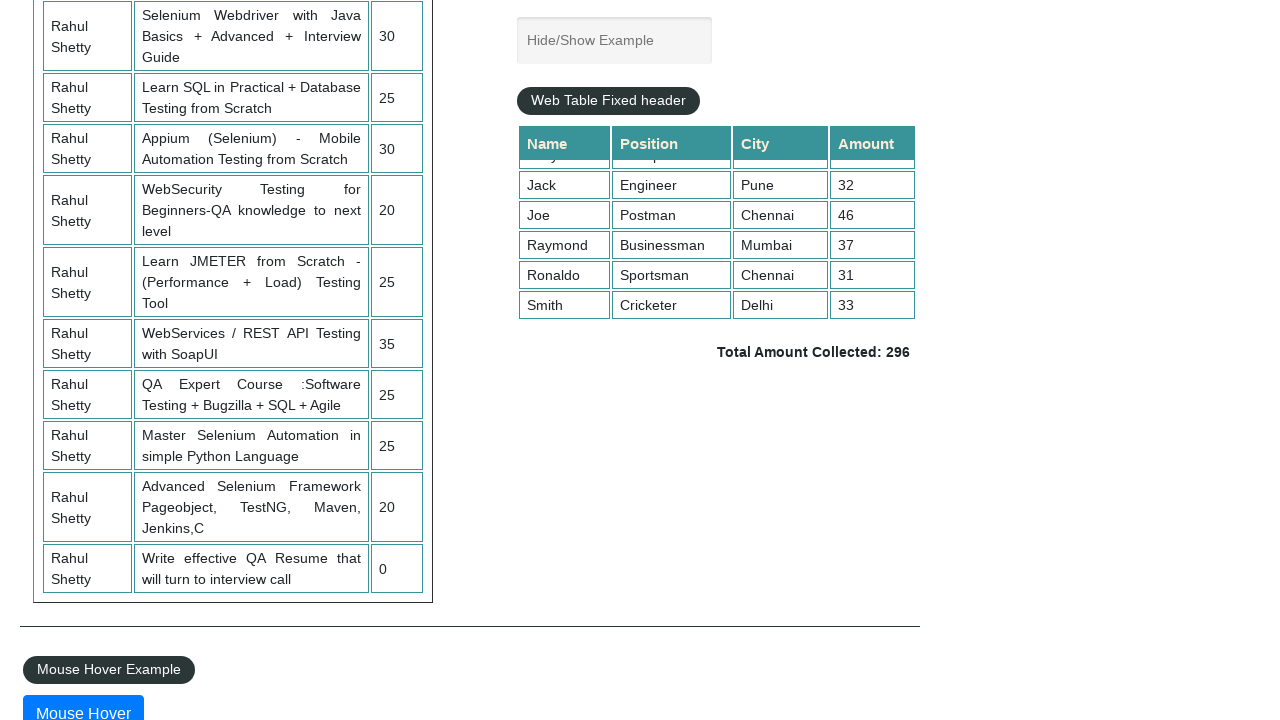